Navigates to Flipkart homepage and maximizes the browser window

Starting URL: https://www.flipkart.com/

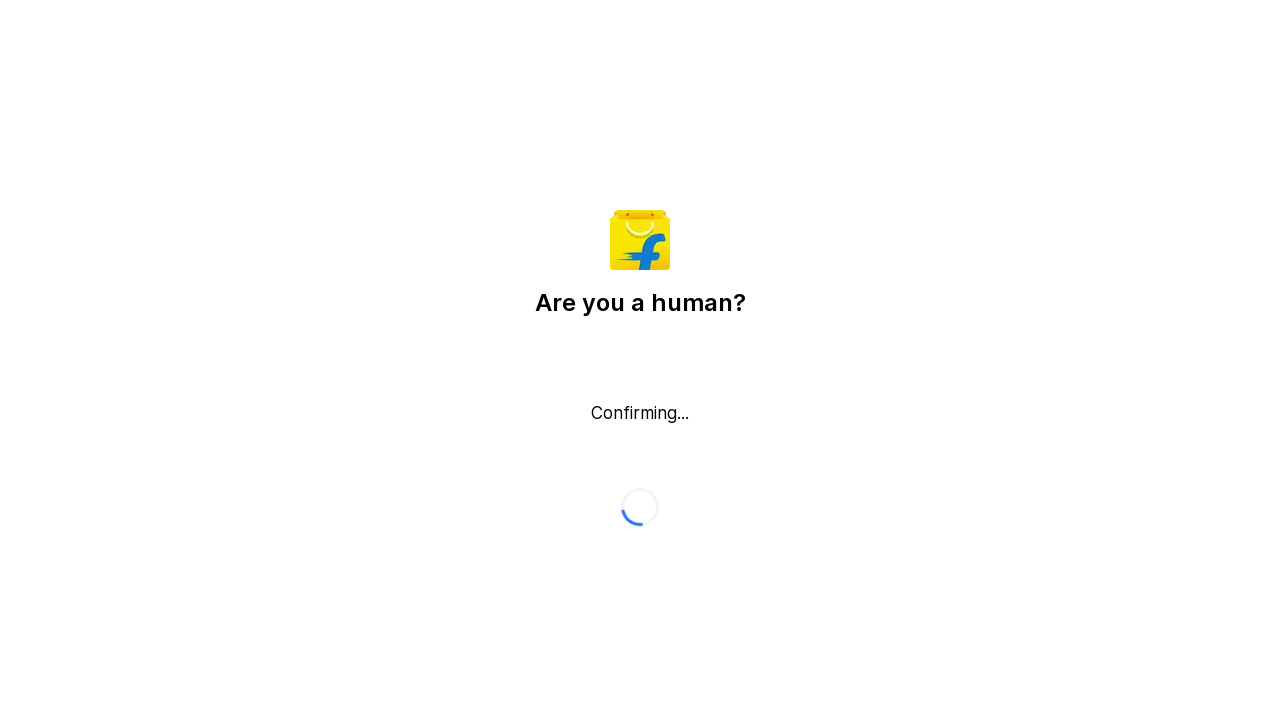

Navigated to Flipkart homepage
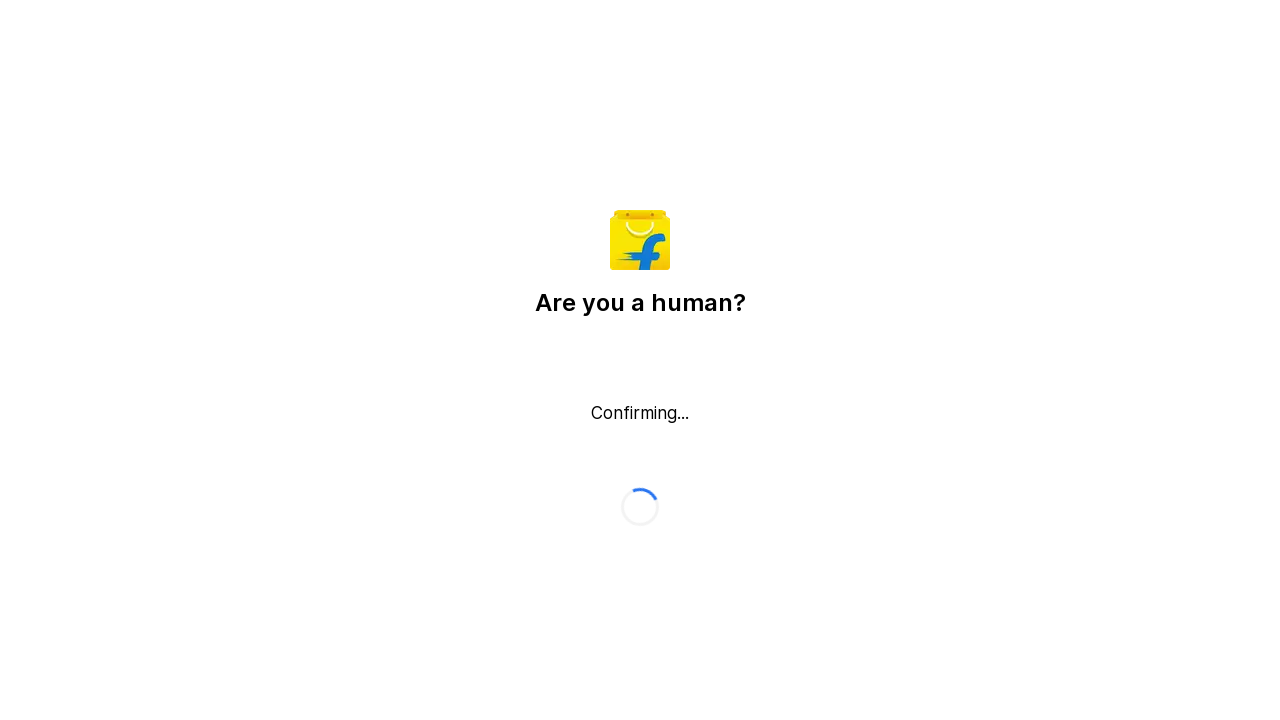

Waited for Flipkart homepage to fully load (networkidle state)
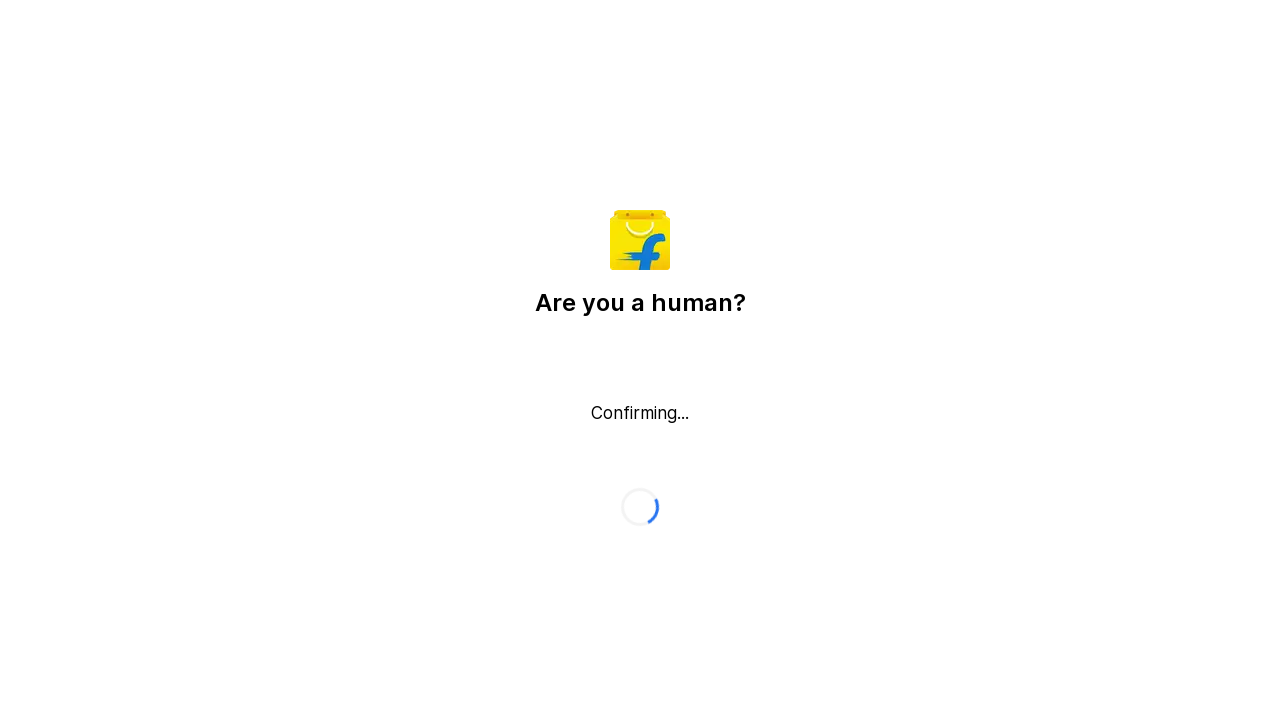

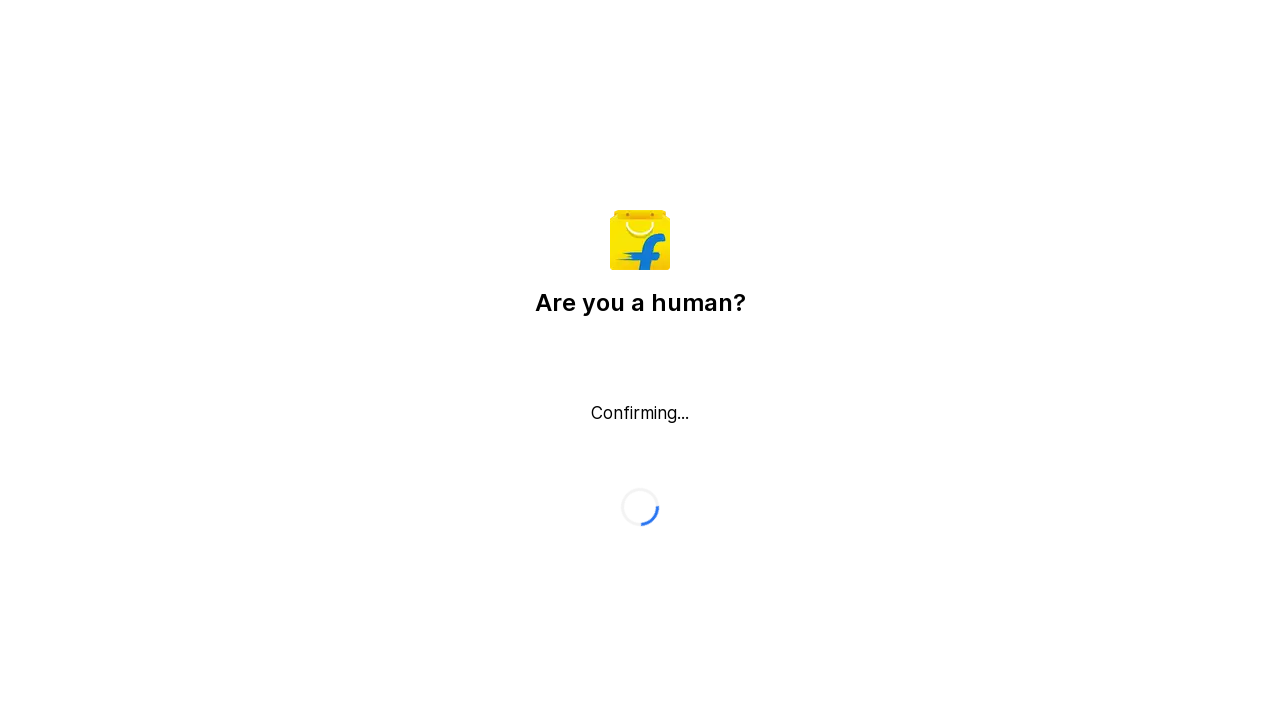